Navigates to the homepage and verifies that anchor links are present on the page

Starting URL: http://www.zlti.com

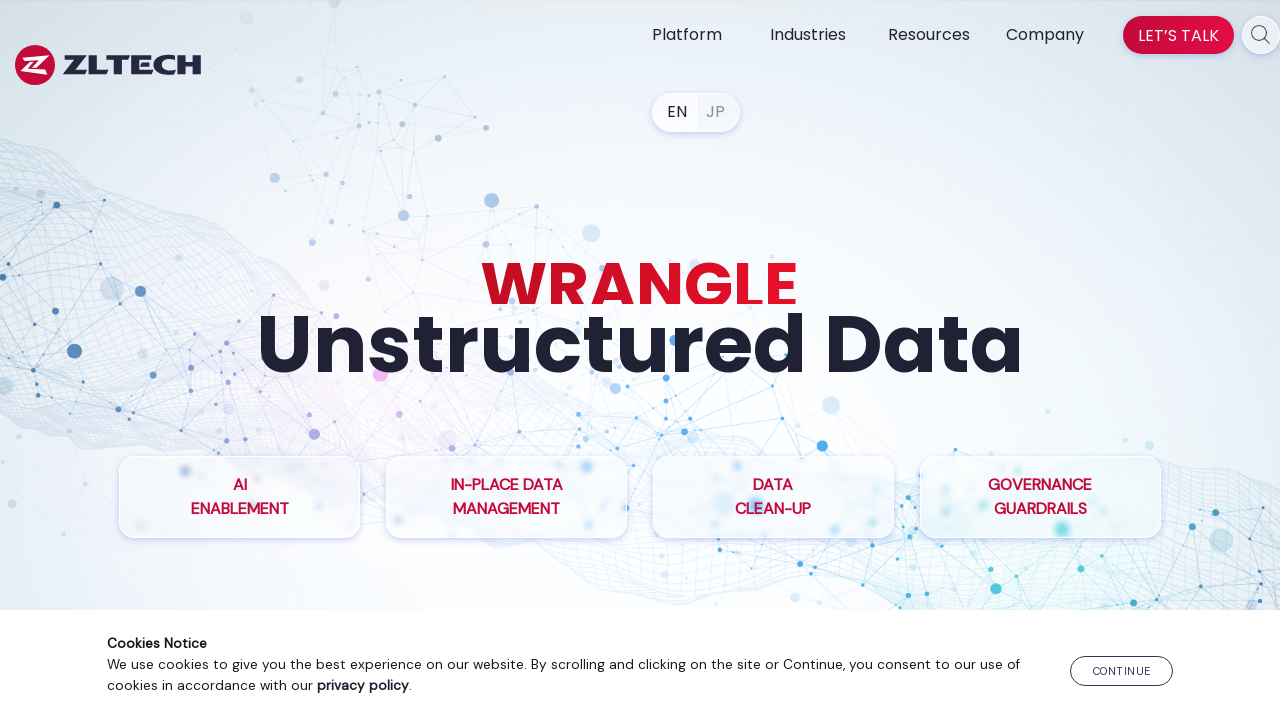

Navigated to homepage at http://www.zlti.com
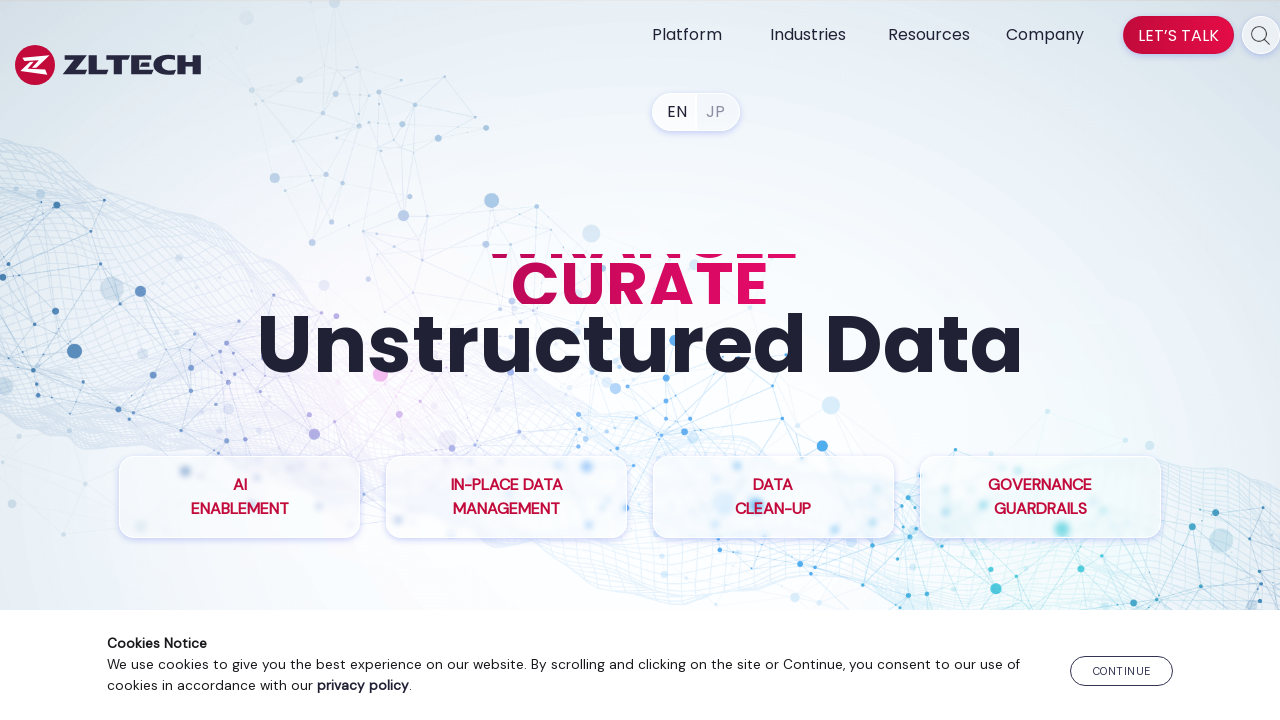

Waited for anchor links to be present on the page
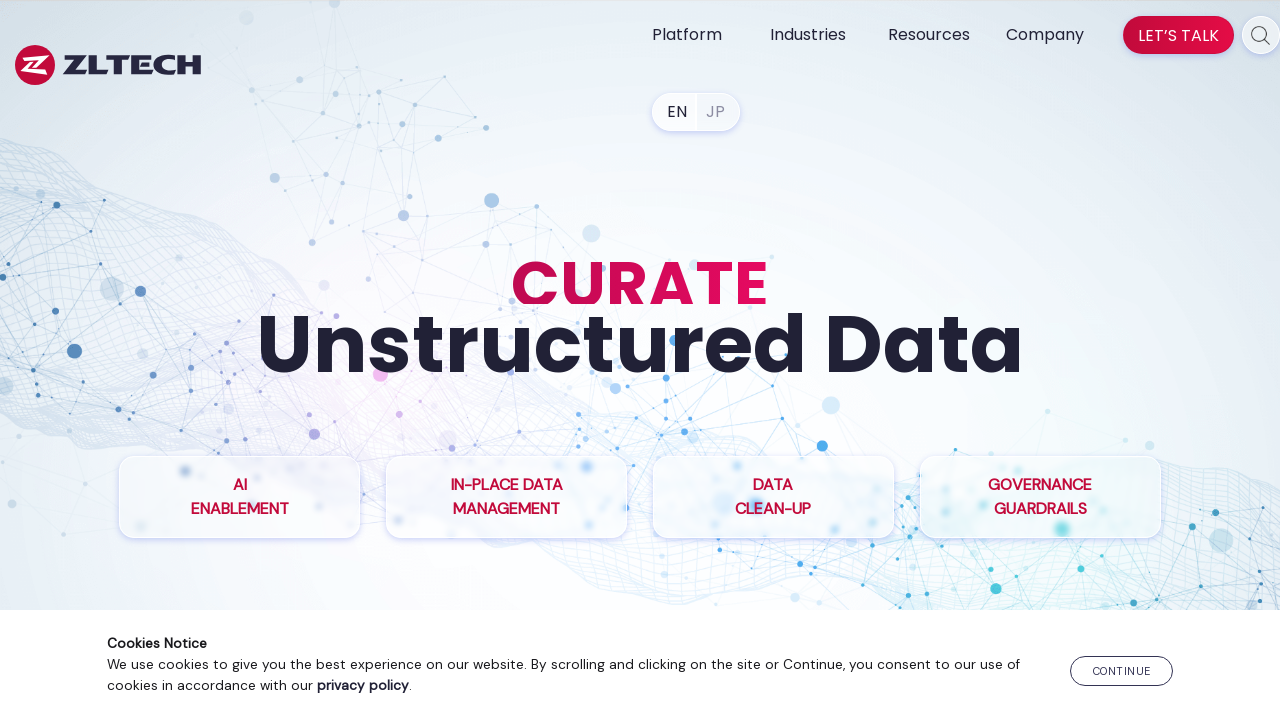

Retrieved all anchor links from page - found 79 links
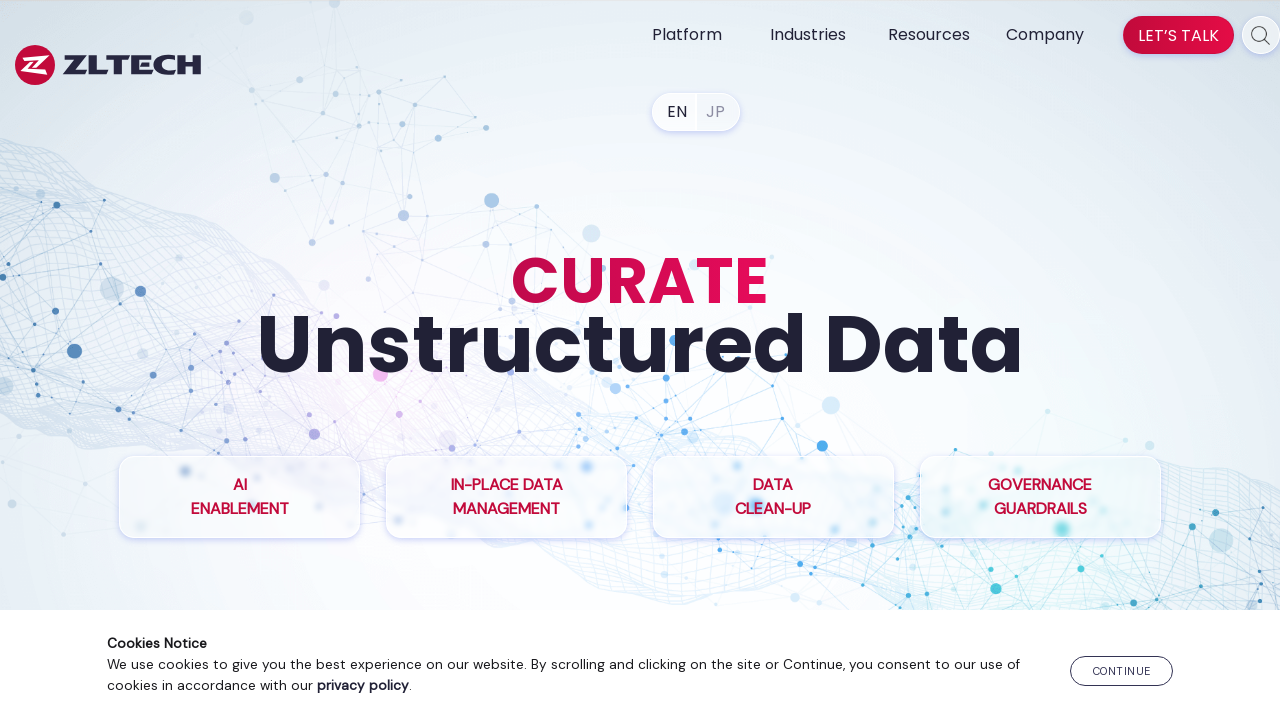

Verified that anchor links are present on the page
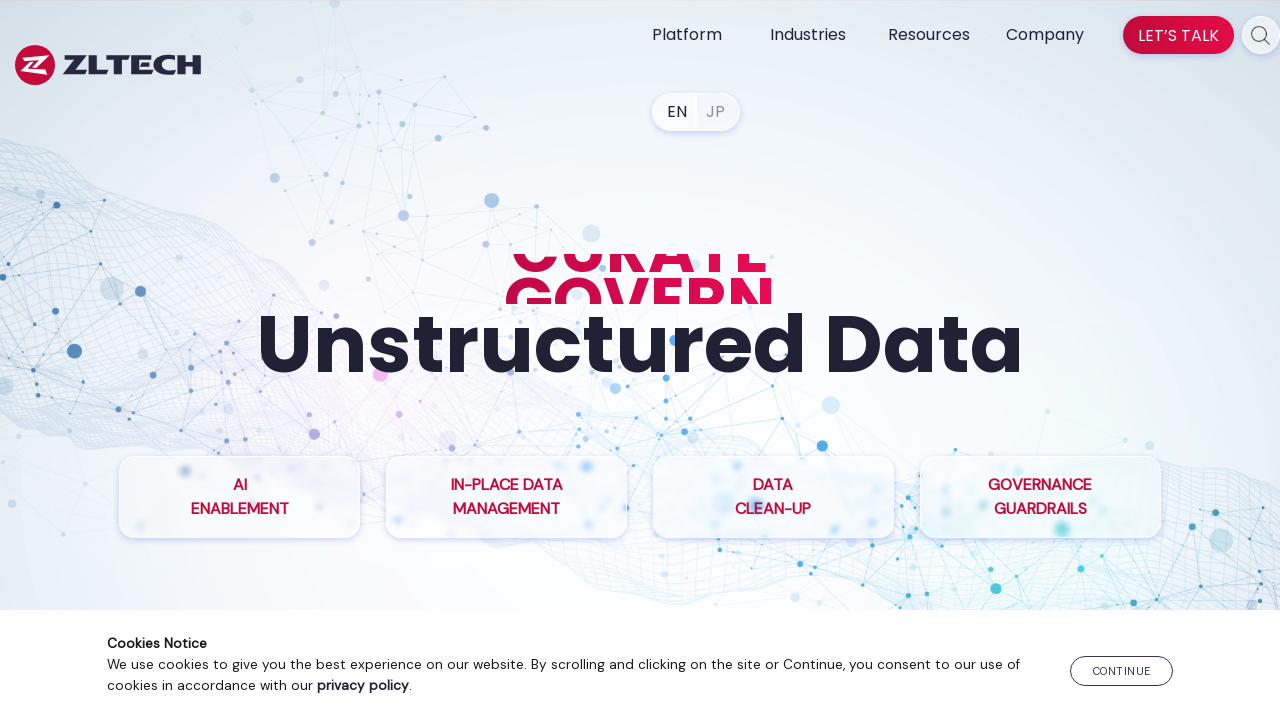

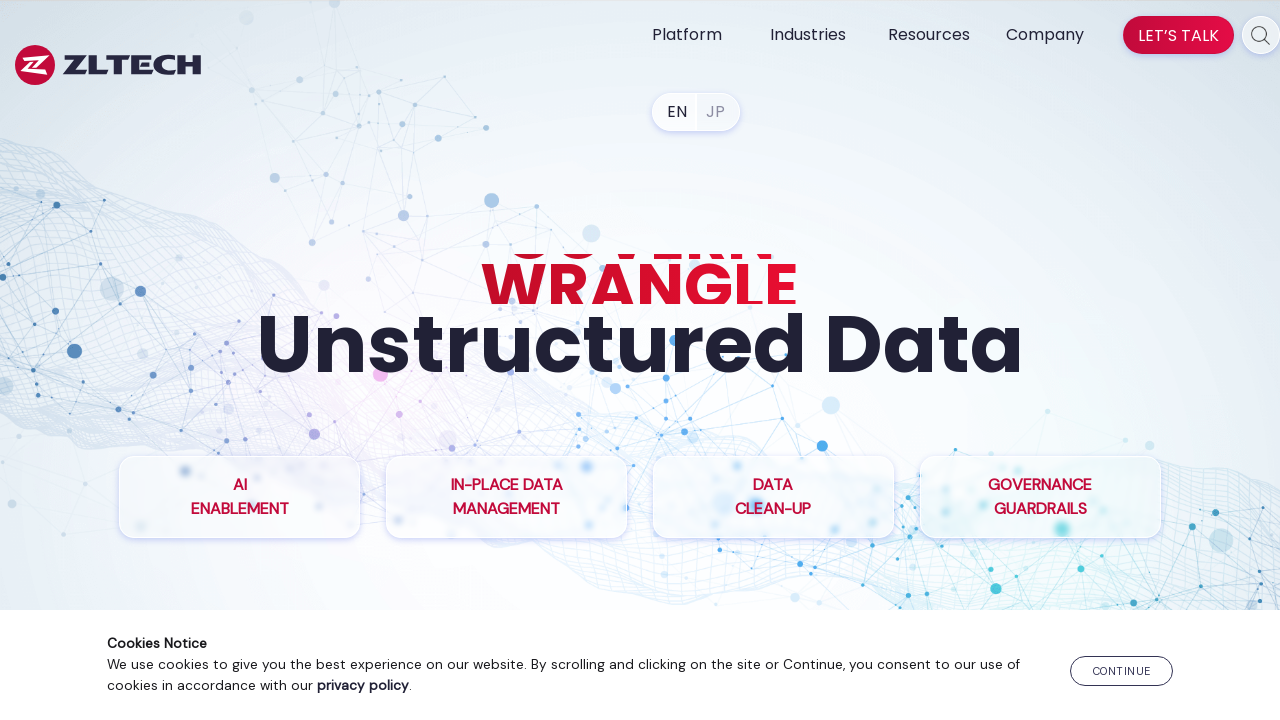